Tests alert handling functionality by filling a name field, clicking a button to trigger an alert dialog, and accepting the alert

Starting URL: https://rahulshettyacademy.com/AutomationPractice/

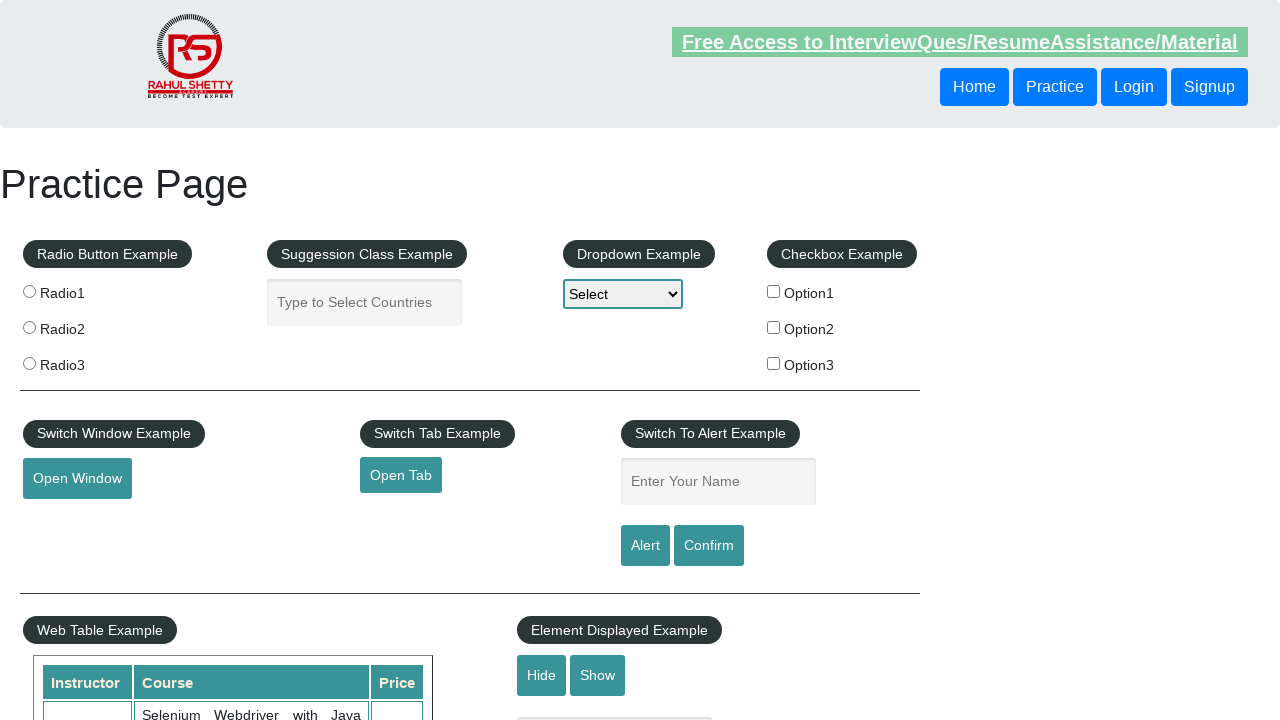

Navigated to AutomationPractice page
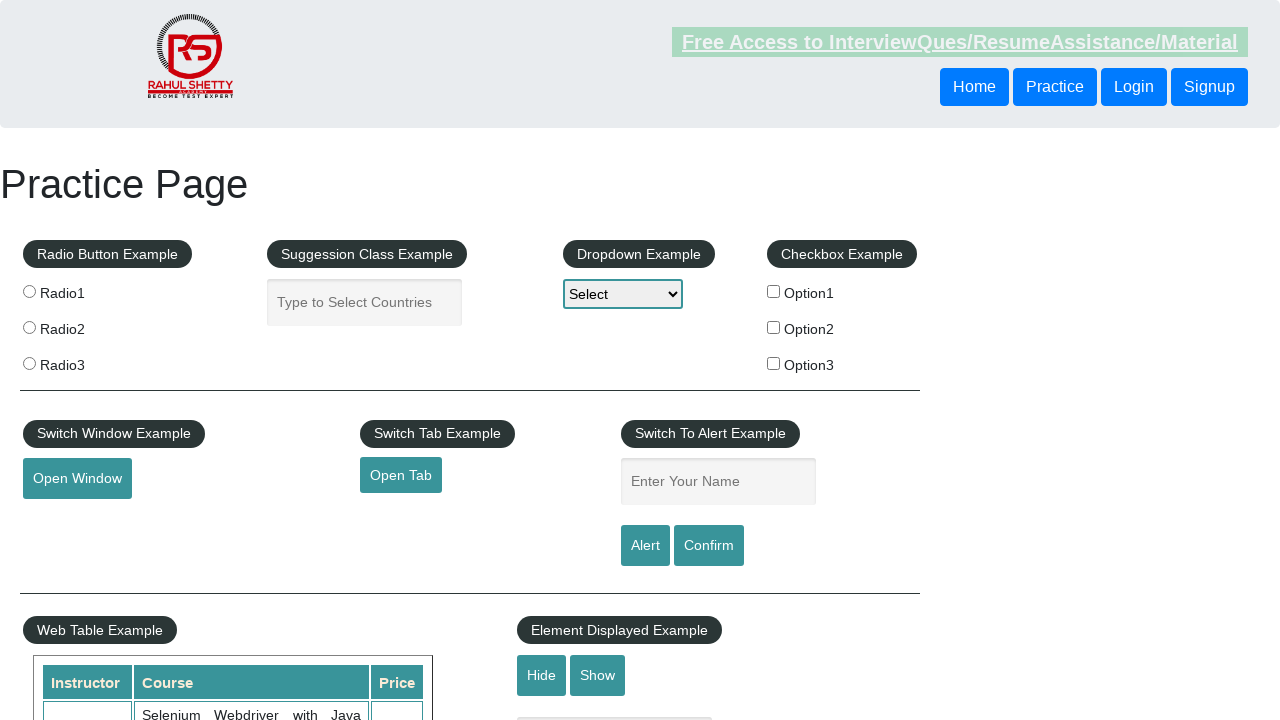

Filled name field with 'John' on input#name
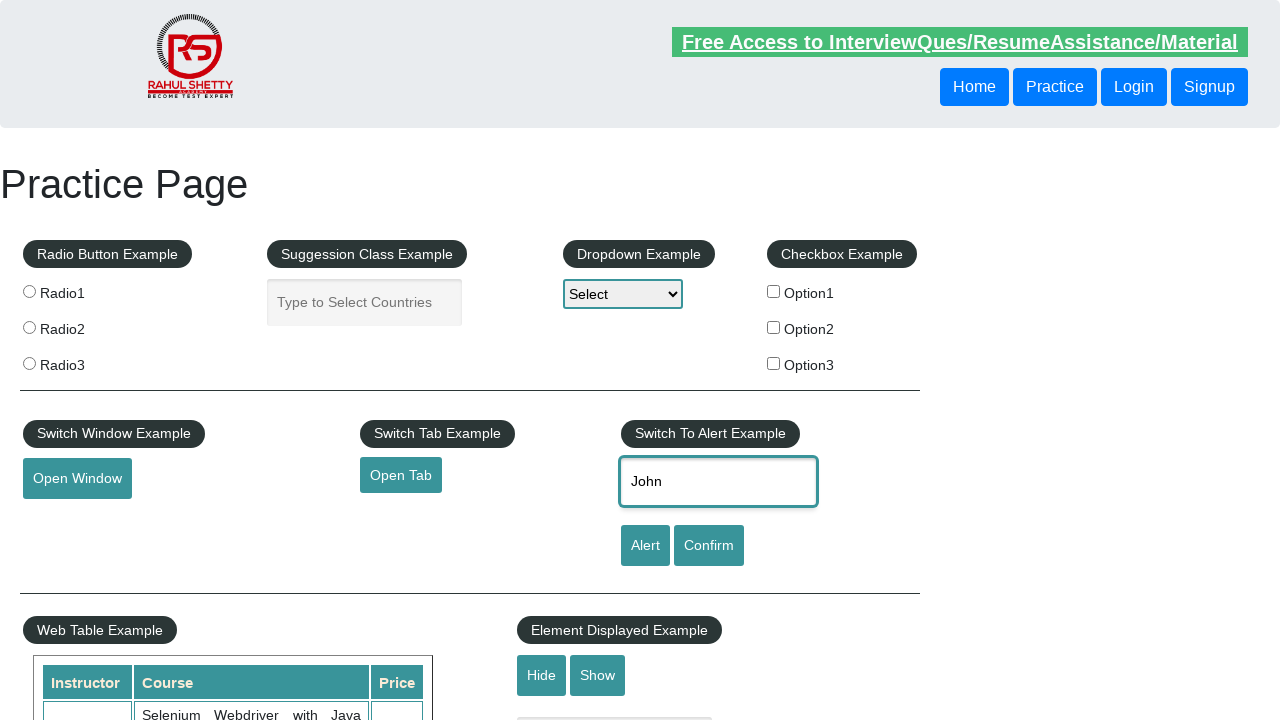

Clicked alert button to trigger alert dialog at (645, 546) on input#alertbtn
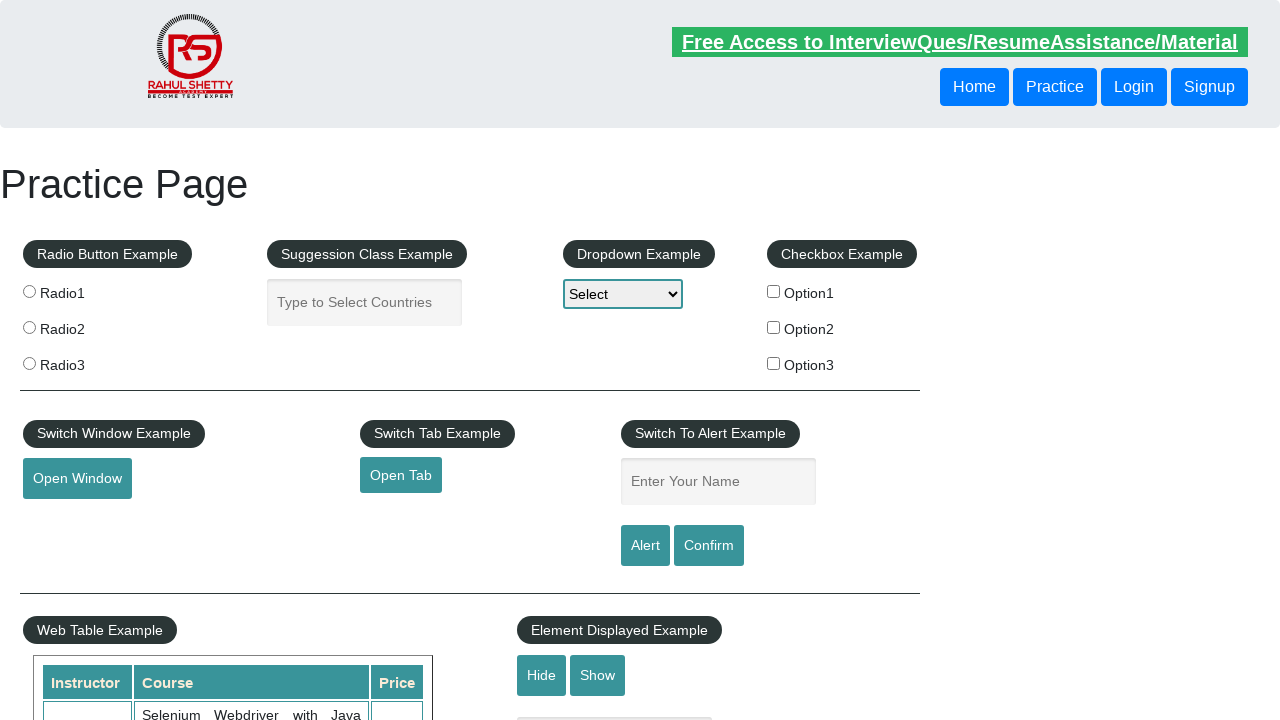

Set up dialog handler to accept alerts
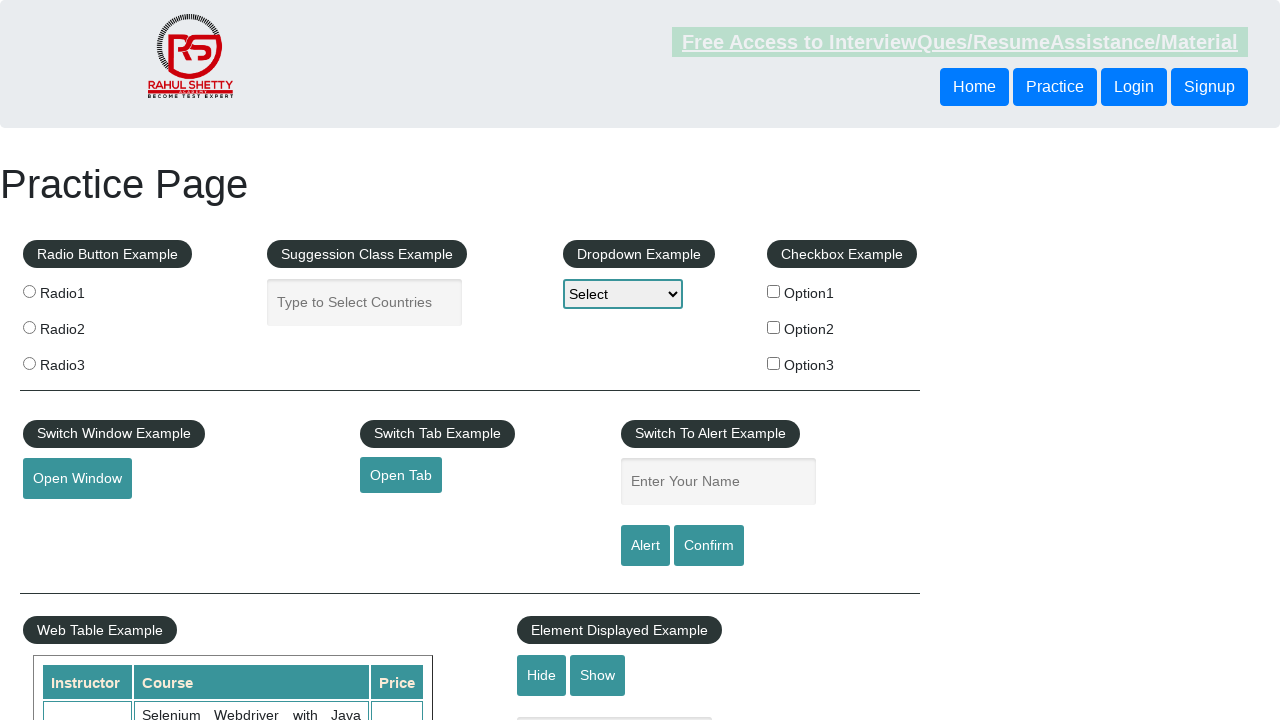

Set up one-time dialog handler to accept next alert
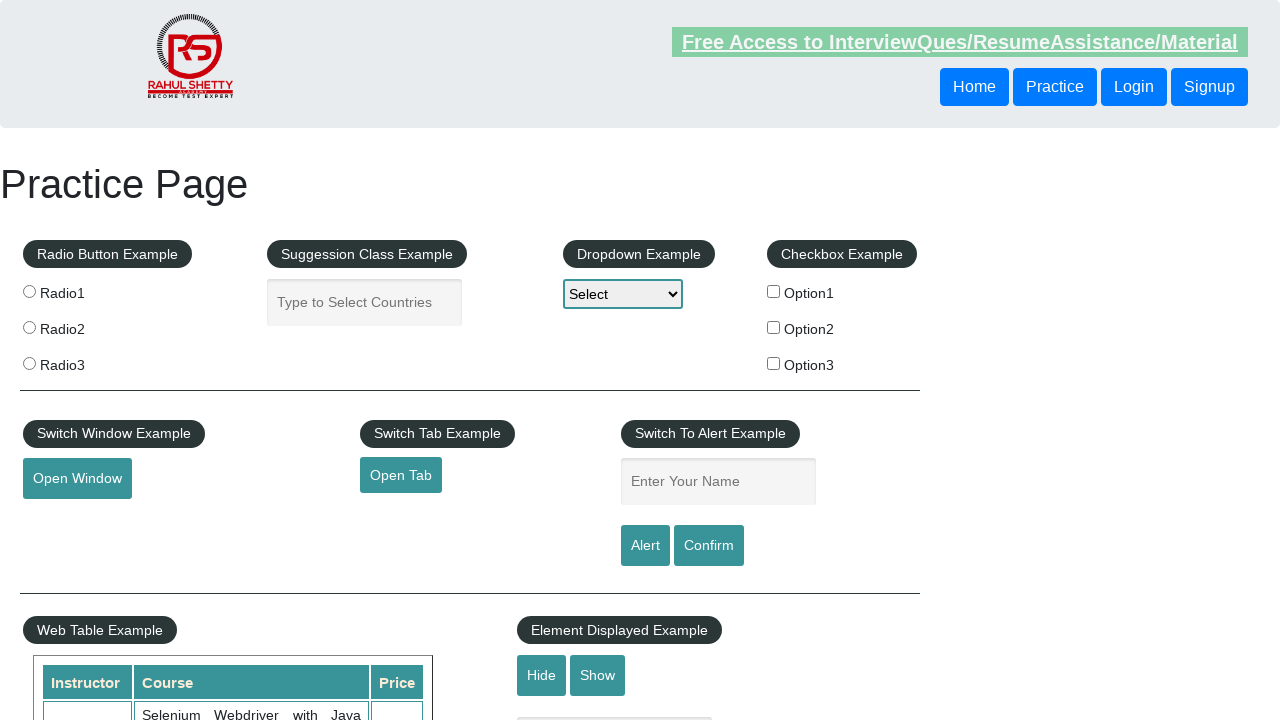

Clicked alert button and accepted the alert dialog at (645, 546) on input#alertbtn
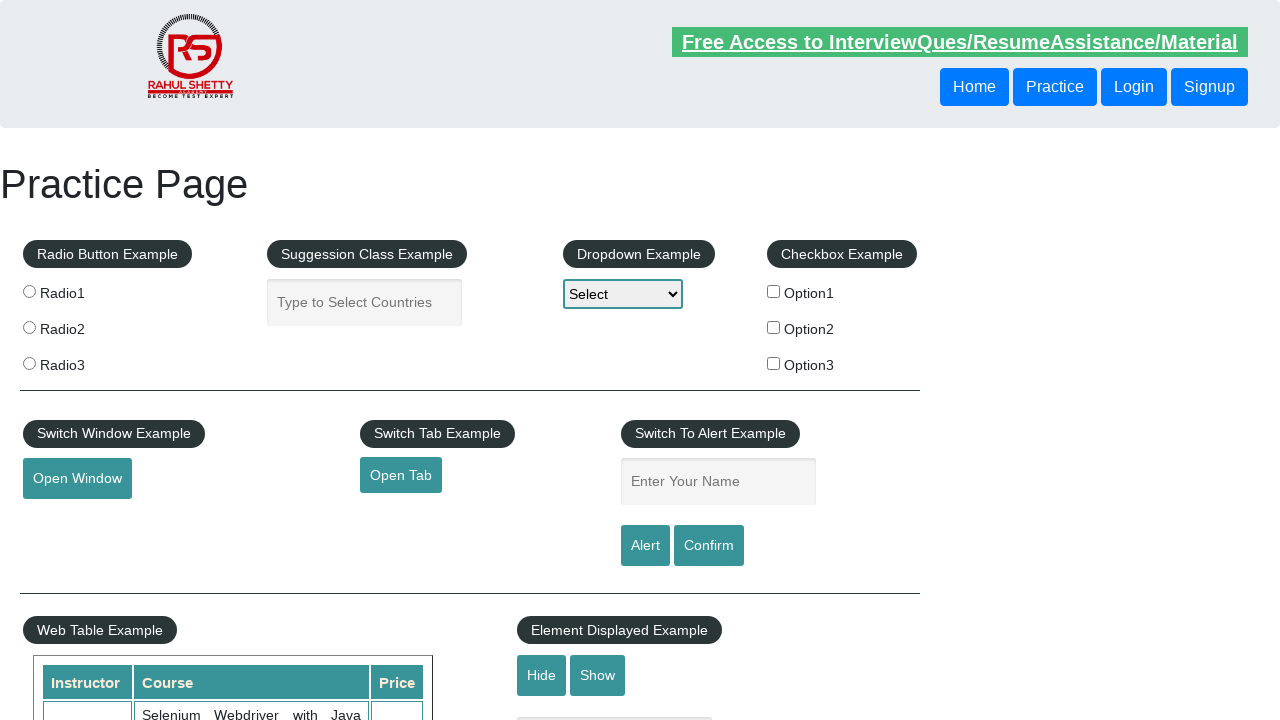

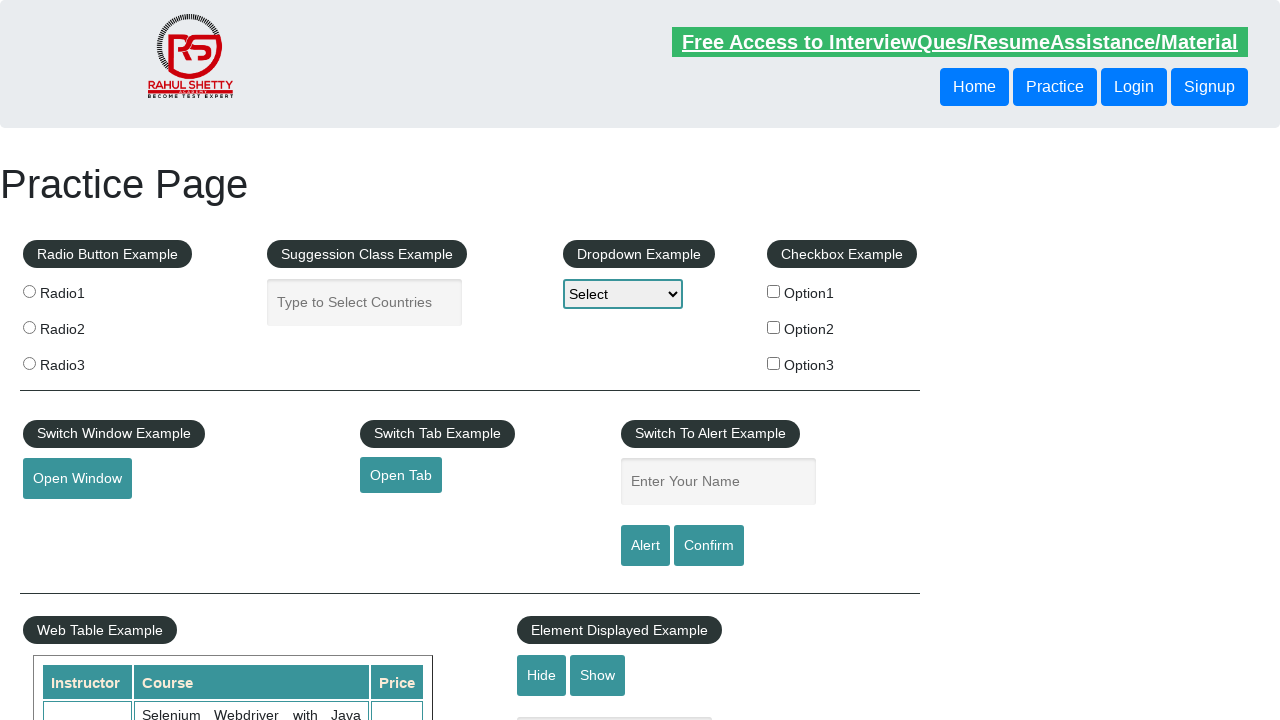